Tests JS Alert by clicking the alert button, accepting the alert, and verifying the result message shows the action was successful

Starting URL: https://the-internet.herokuapp.com/javascript_alerts

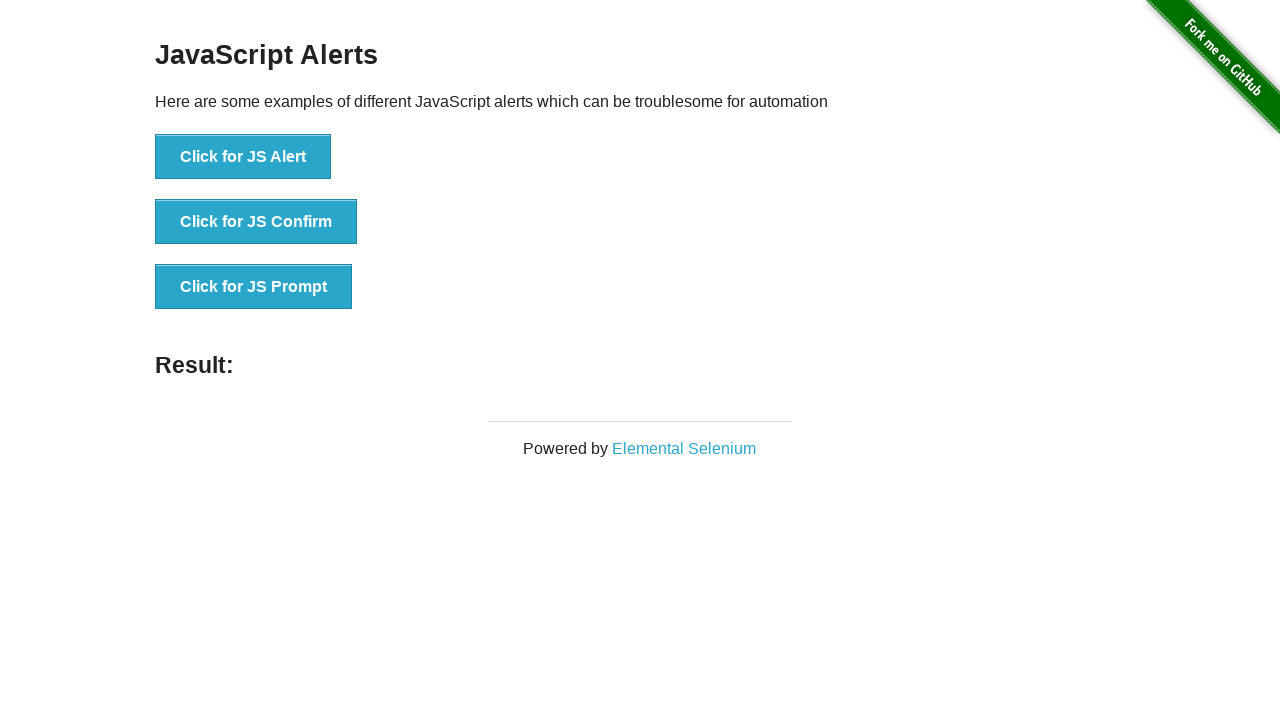

Clicked JS Alert button at (243, 157) on button[onclick*='jsAlert']
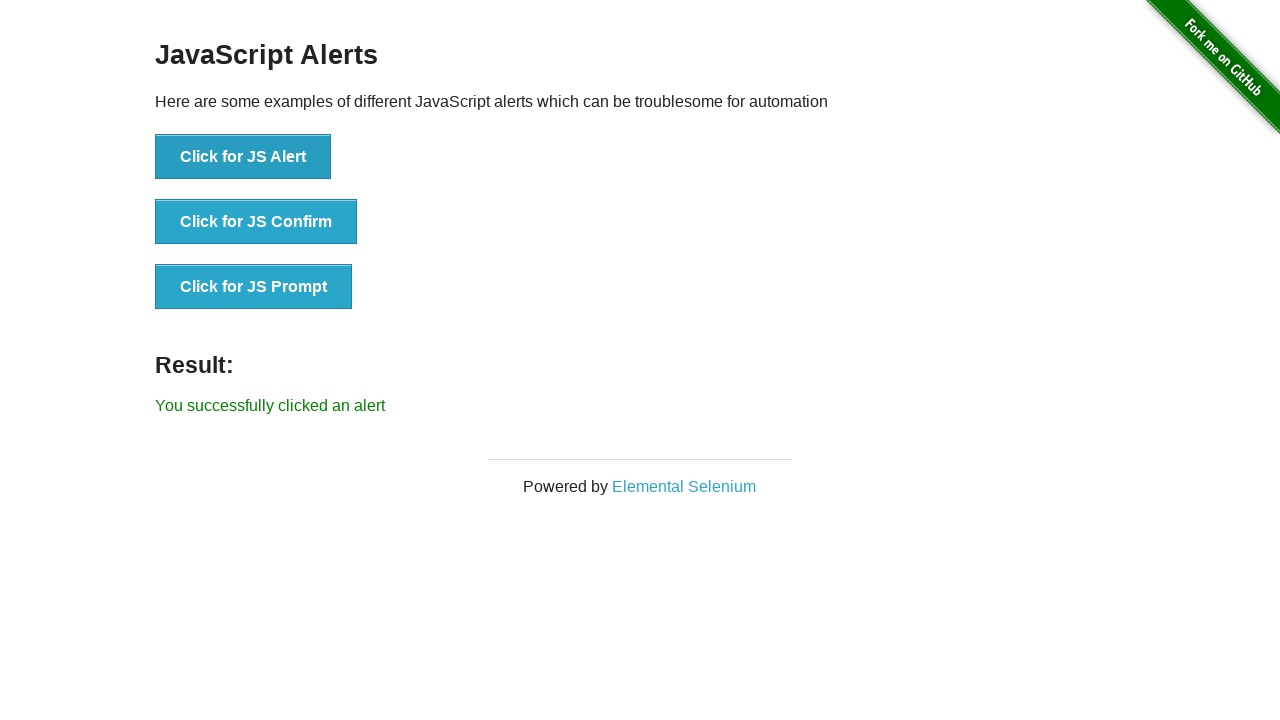

Set up dialog handler to accept alert
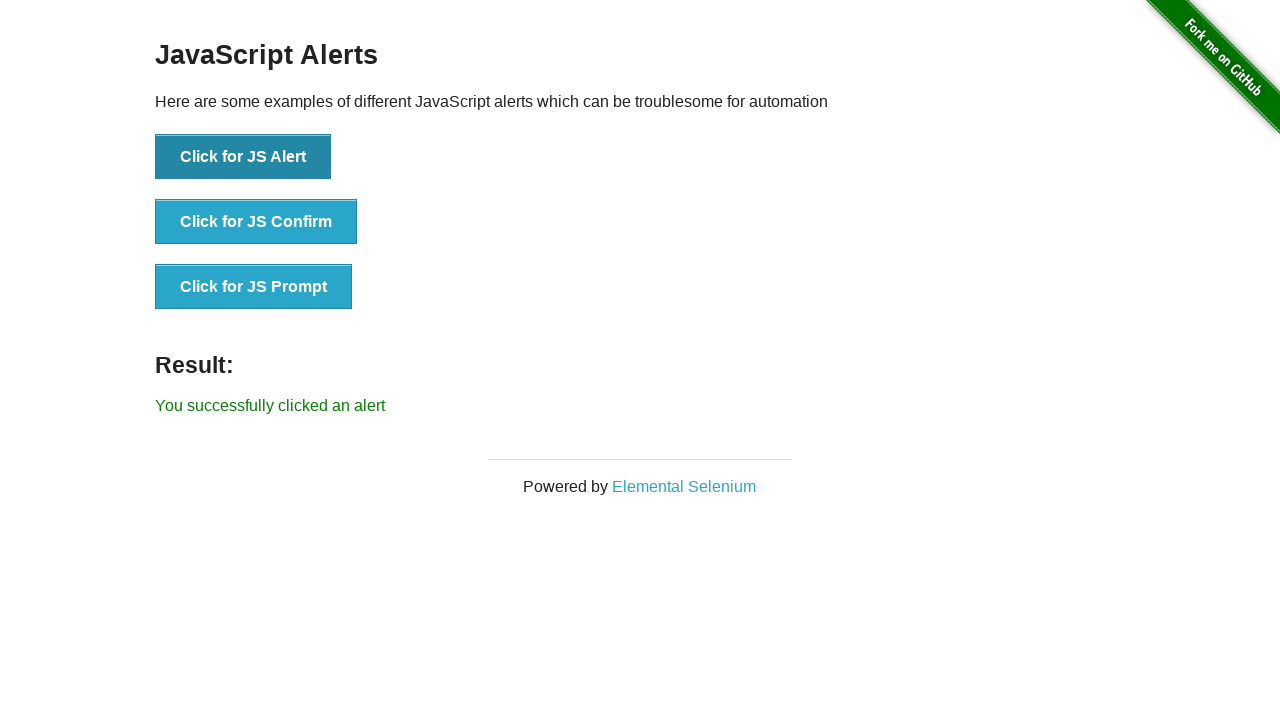

Alert accepted and result message appeared
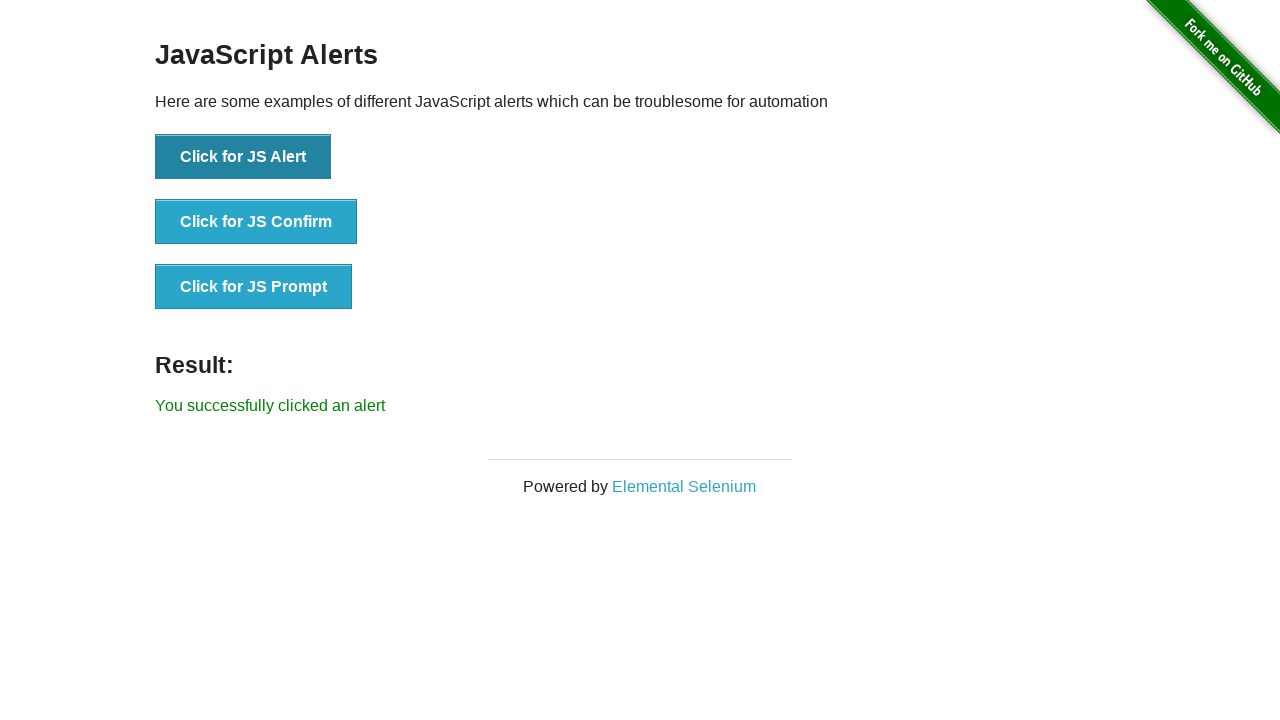

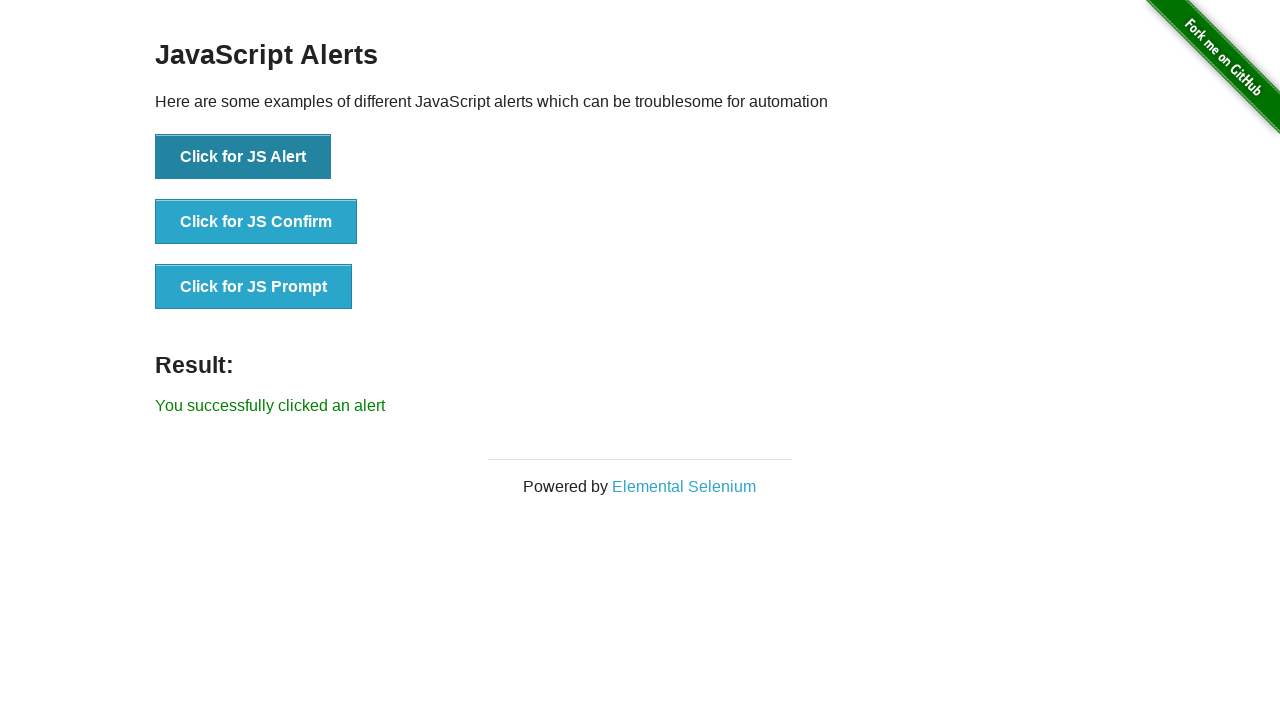